Navigates to a practice page with a web table and selects a checkbox for a specific user by their name

Starting URL: https://selectorshub.com/xpath-practice-page/

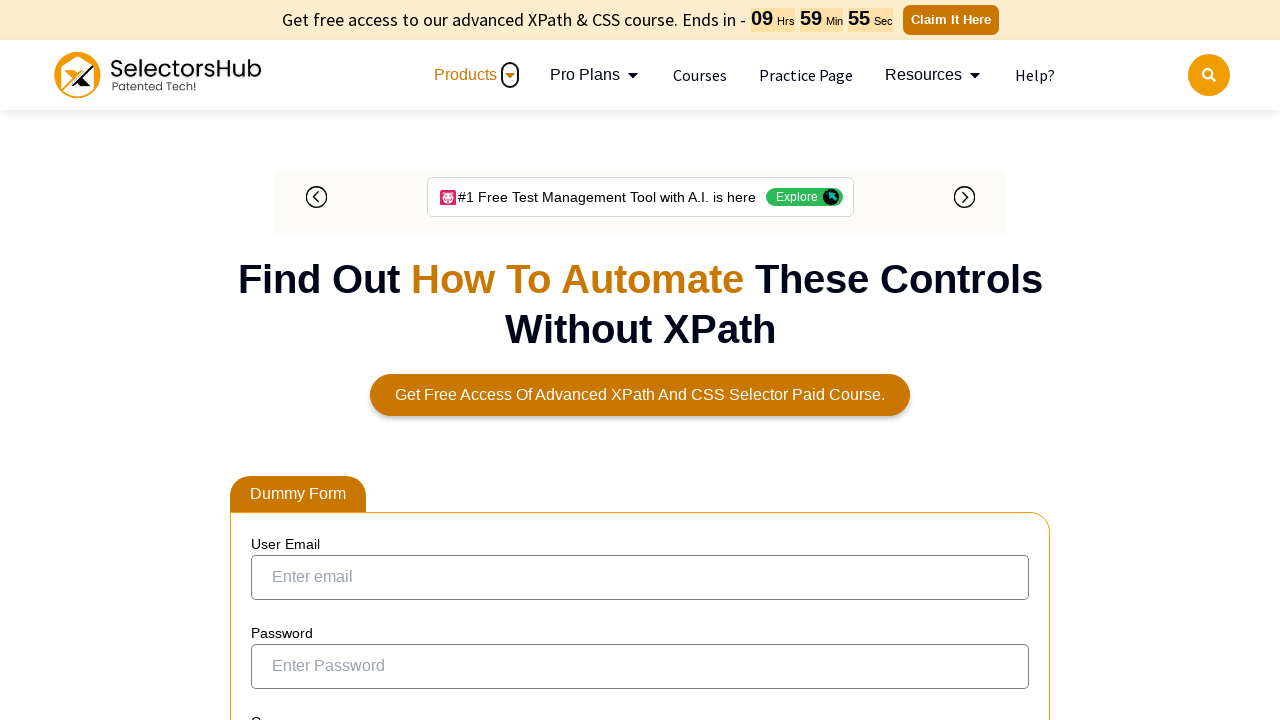

Clicked checkbox for user 'Joe.Root' in the web table at (274, 353) on xpath=//a[contains(text(),'Joe.Root')]/parent::td/preceding-sibling::td//input[@
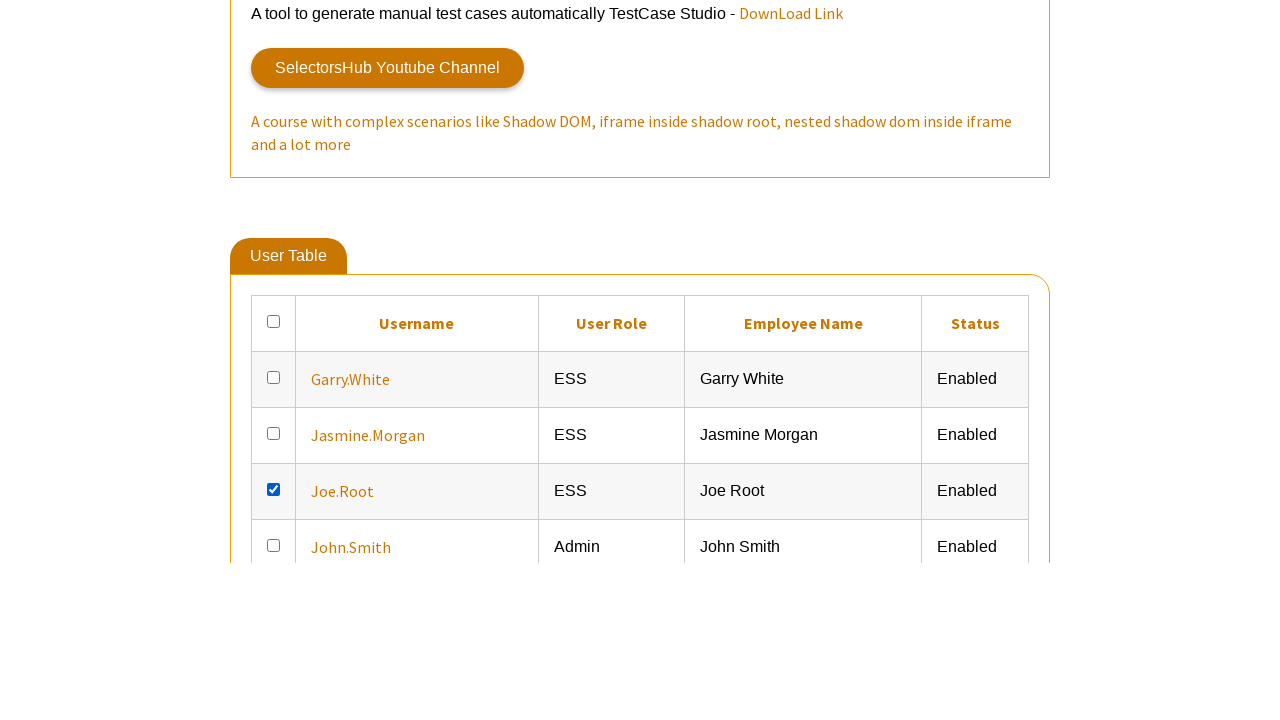

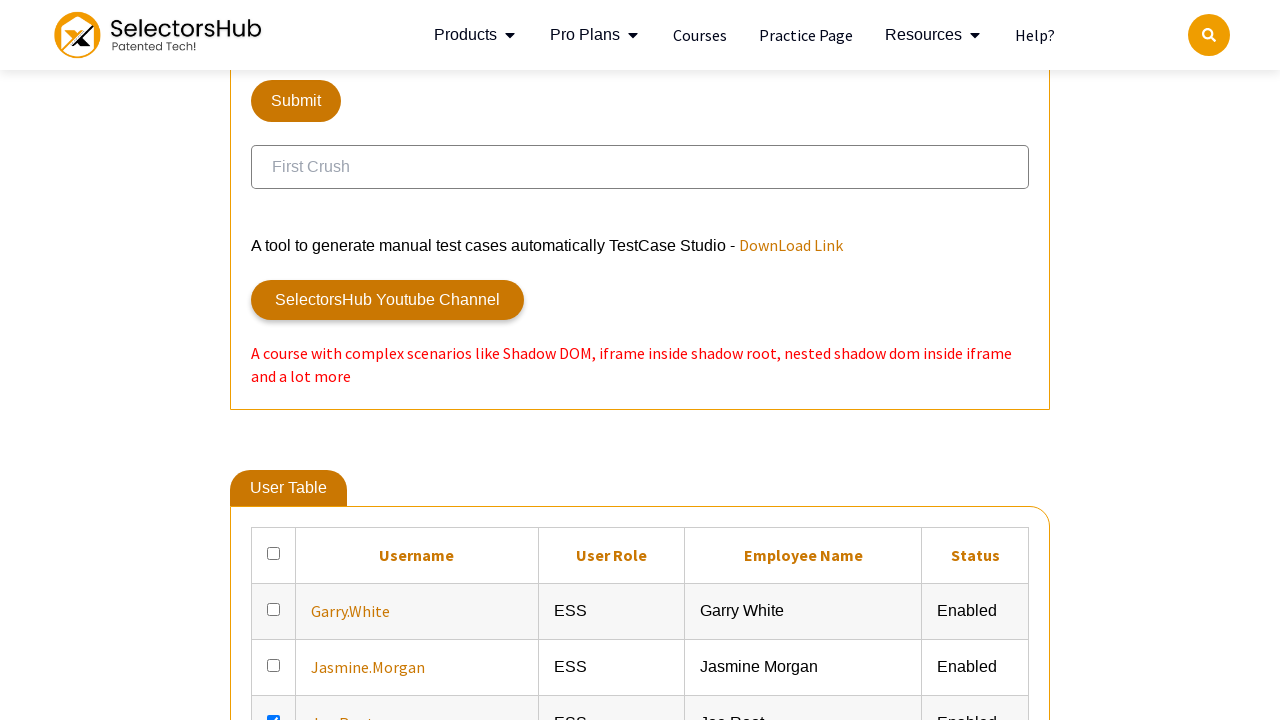